Tests the Geolocation page by clicking the button to get location and verifying the latitude and longitude values are displayed correctly

Starting URL: https://the-internet.herokuapp.com/geolocation

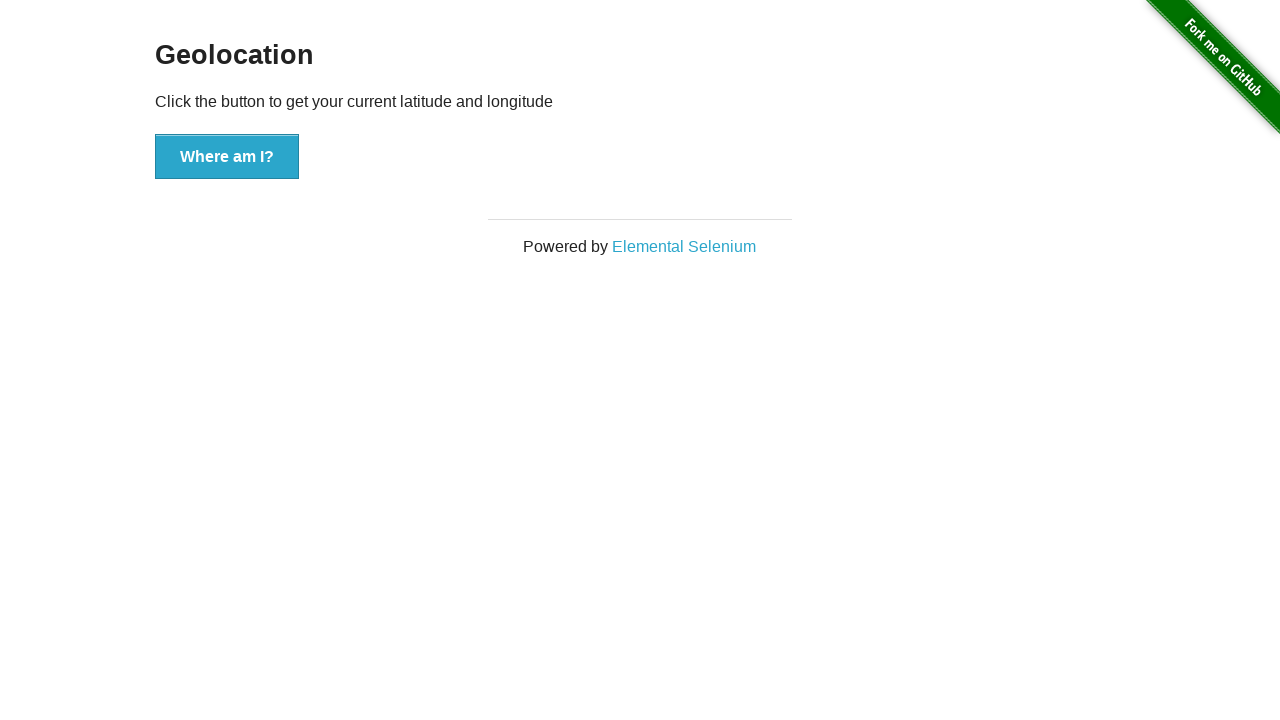

Granted geolocation permissions to context
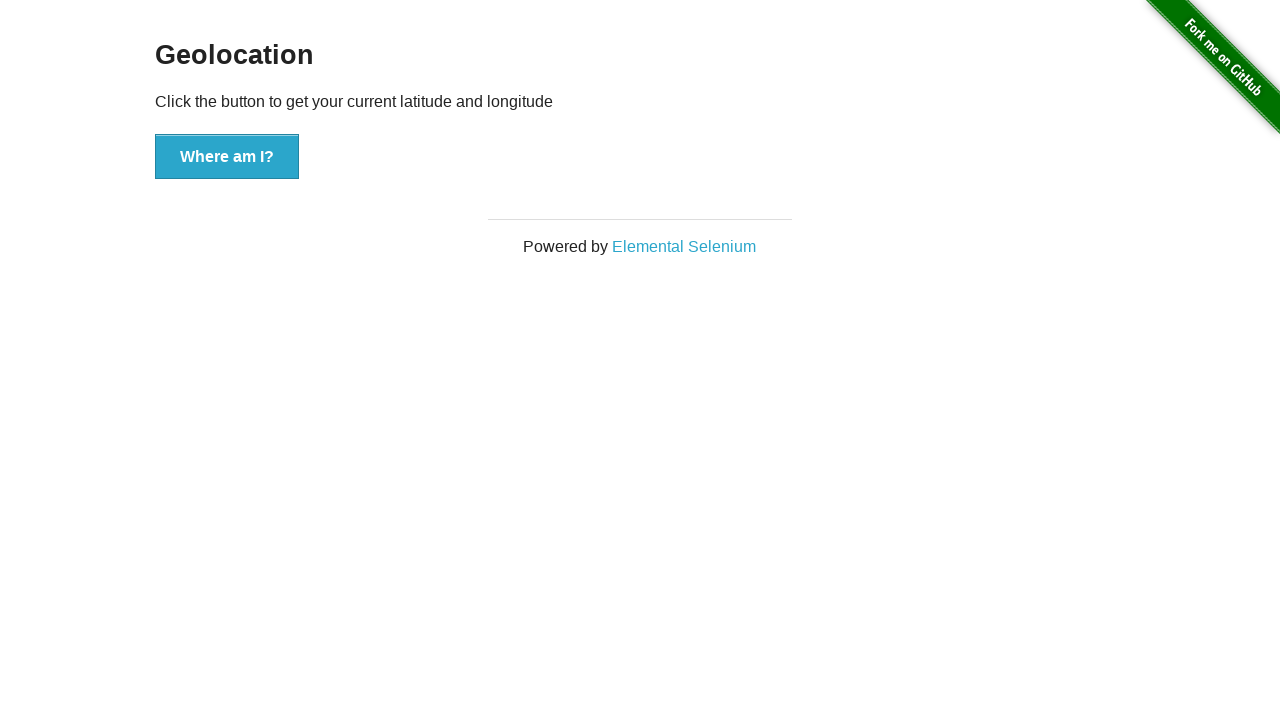

Set geolocation coordinates to latitude 37.774929, longitude -122.419416
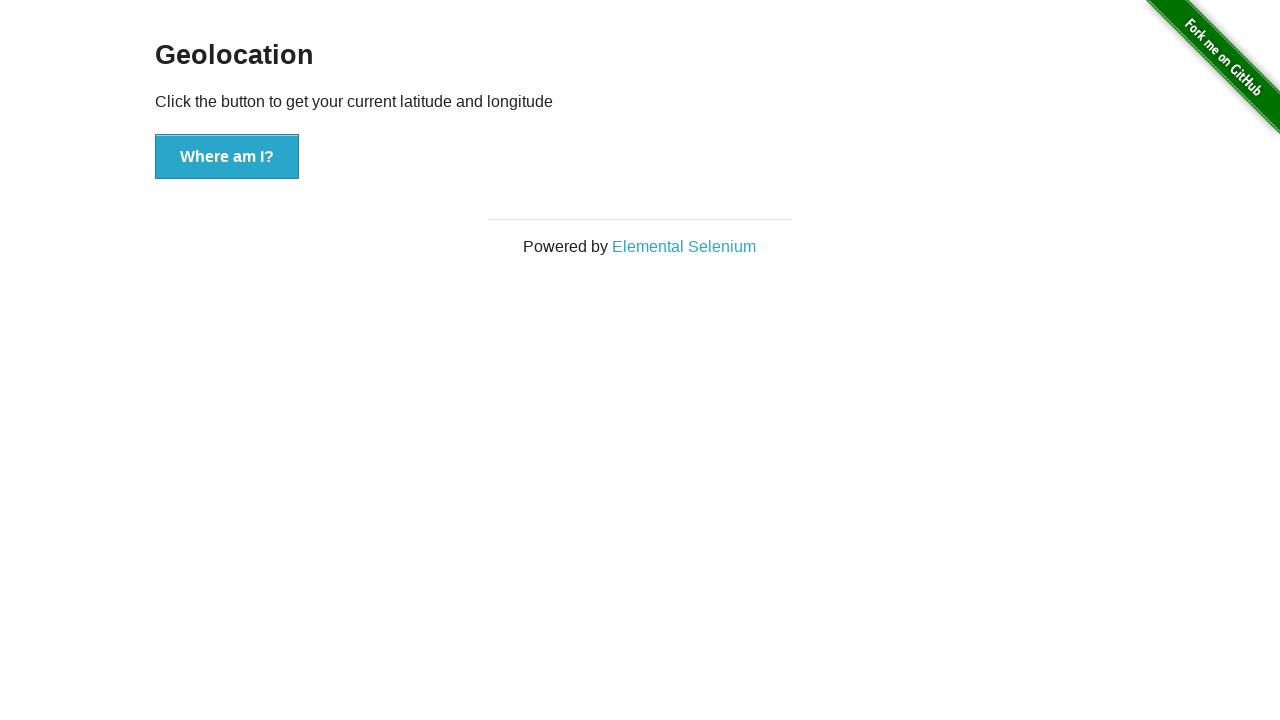

Clicked button to get geolocation at (227, 157) on button
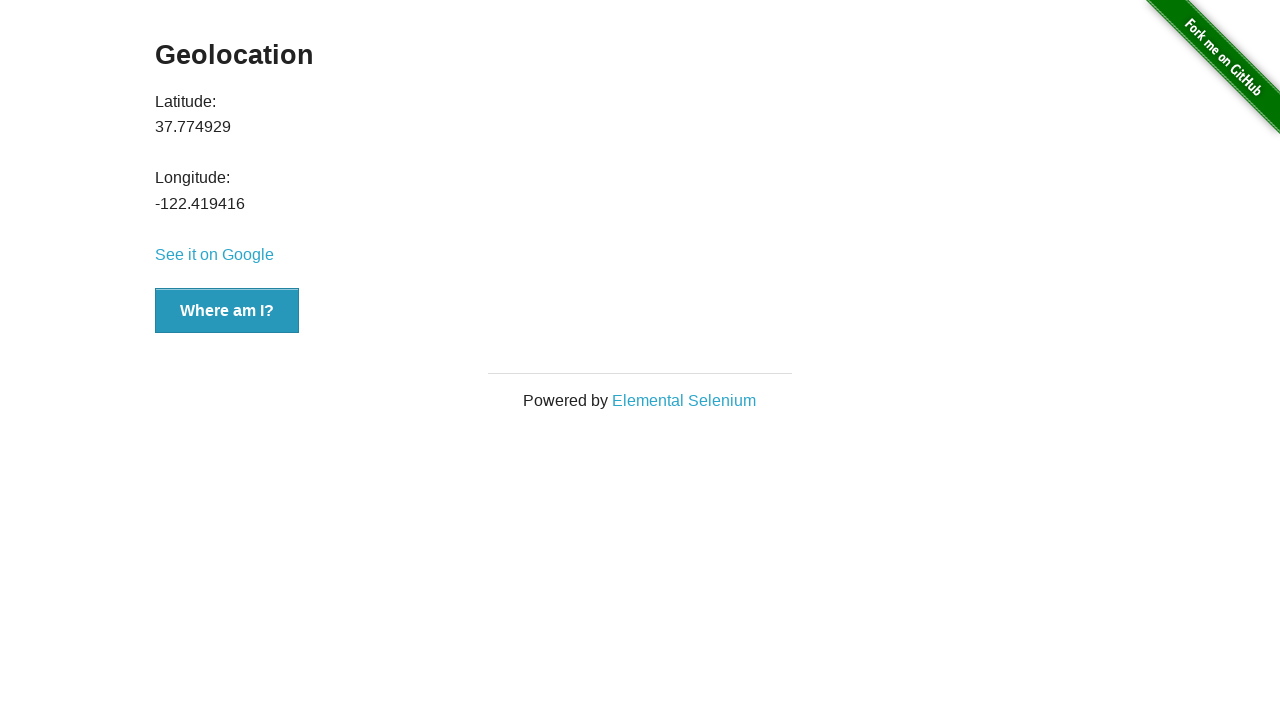

Latitude value element loaded
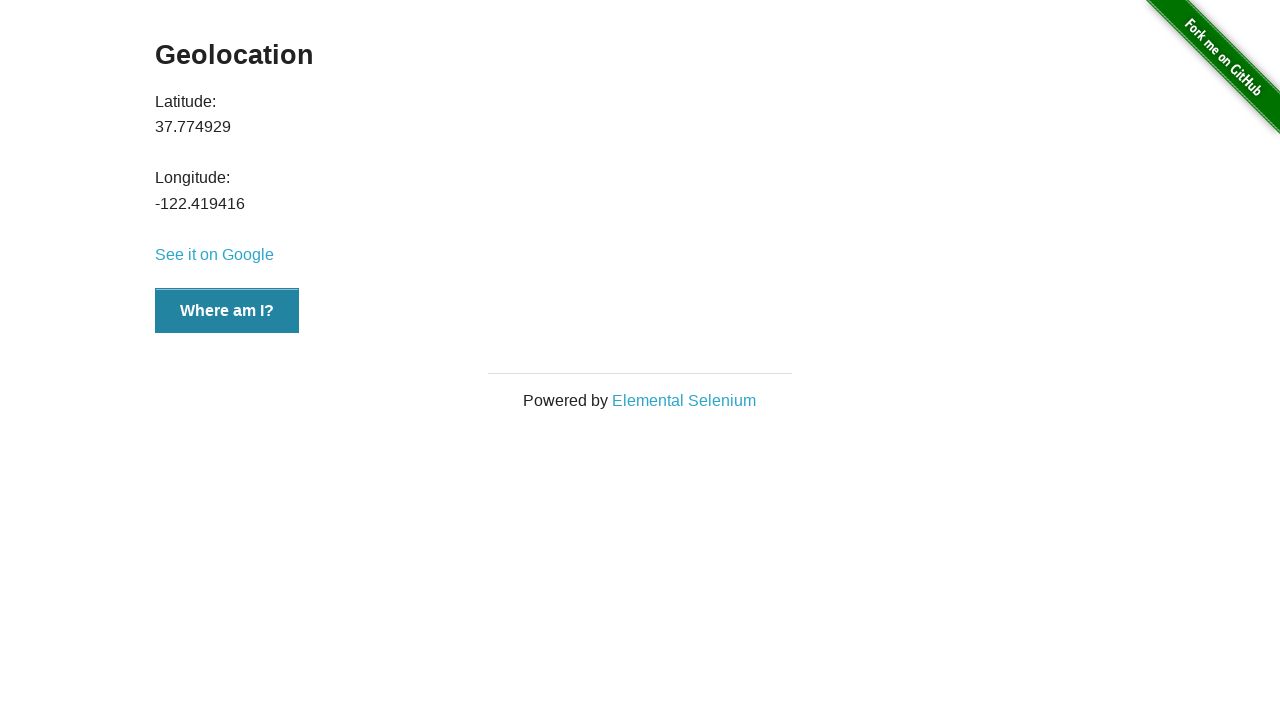

Retrieved latitude value: 37.774929
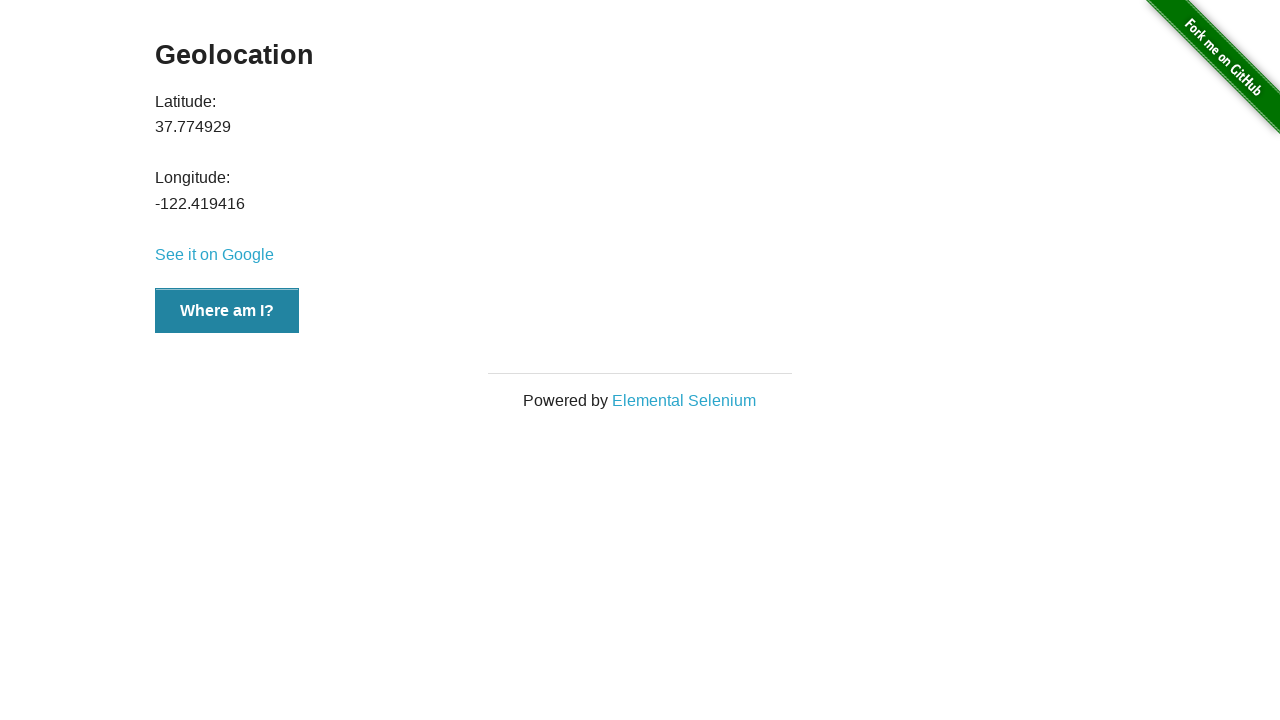

Retrieved longitude value: -122.419416
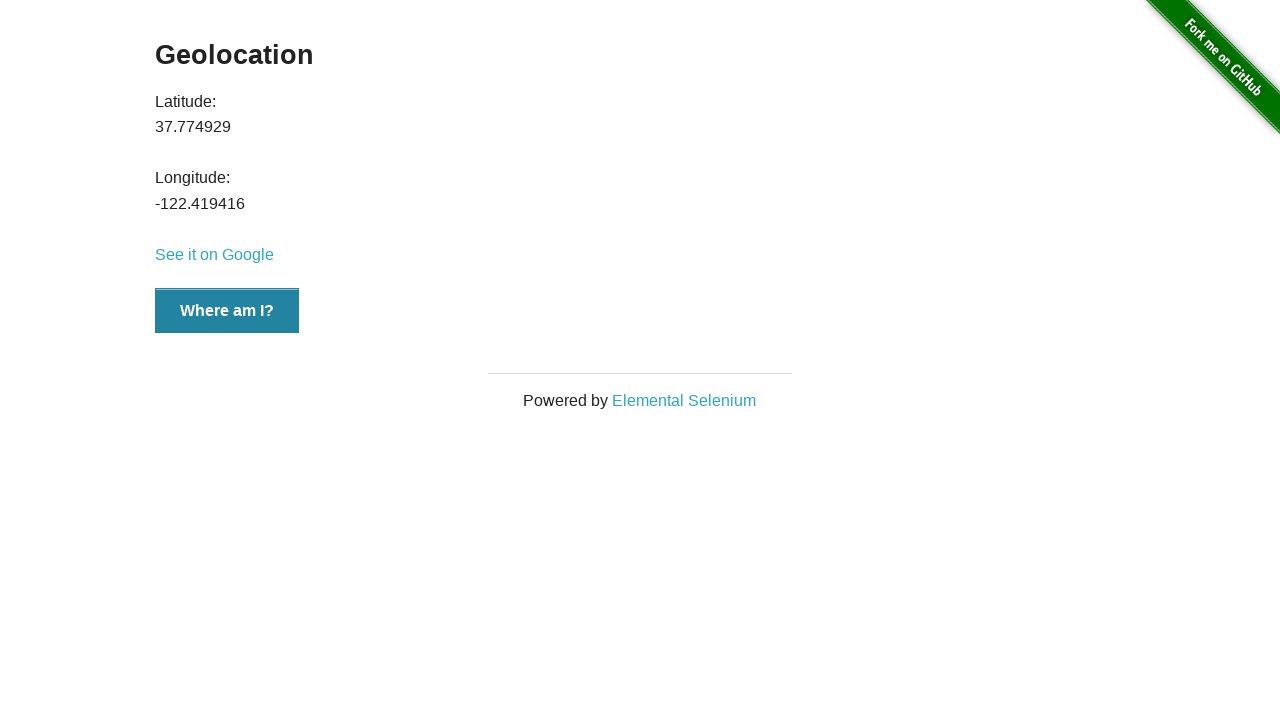

Verified latitude value matches expected value 37.774929
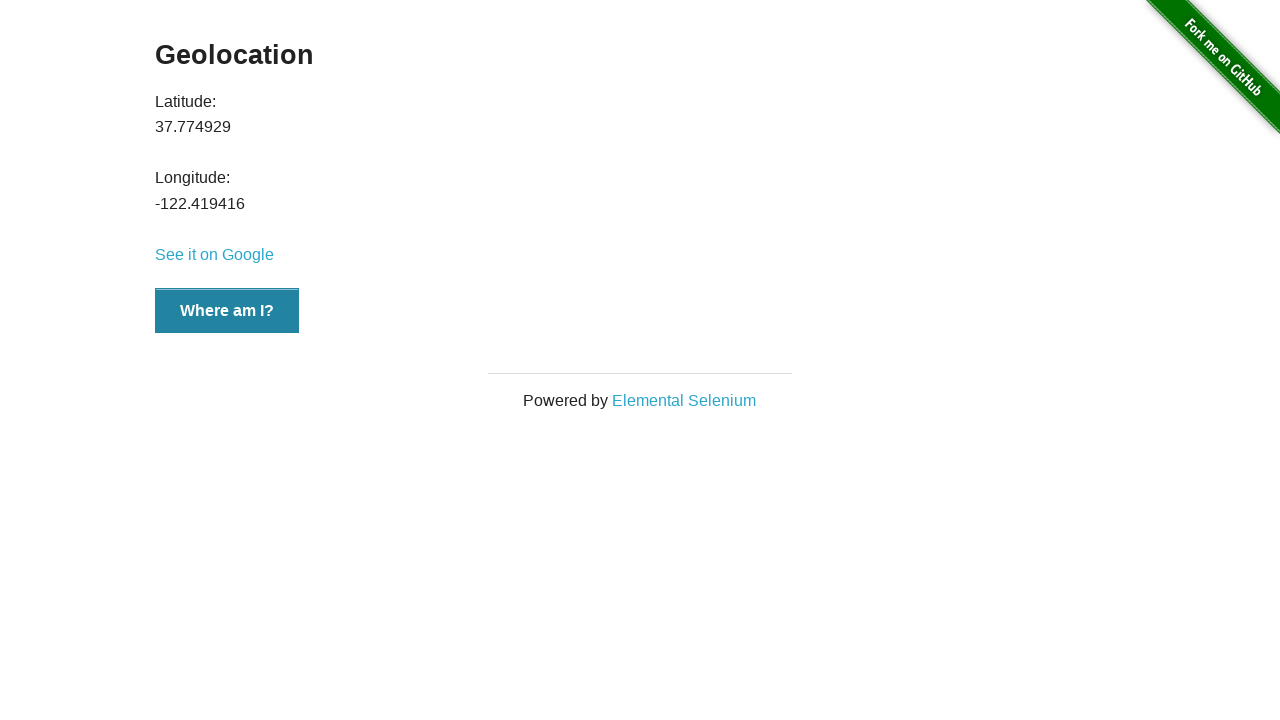

Verified longitude value matches expected value -122.419416
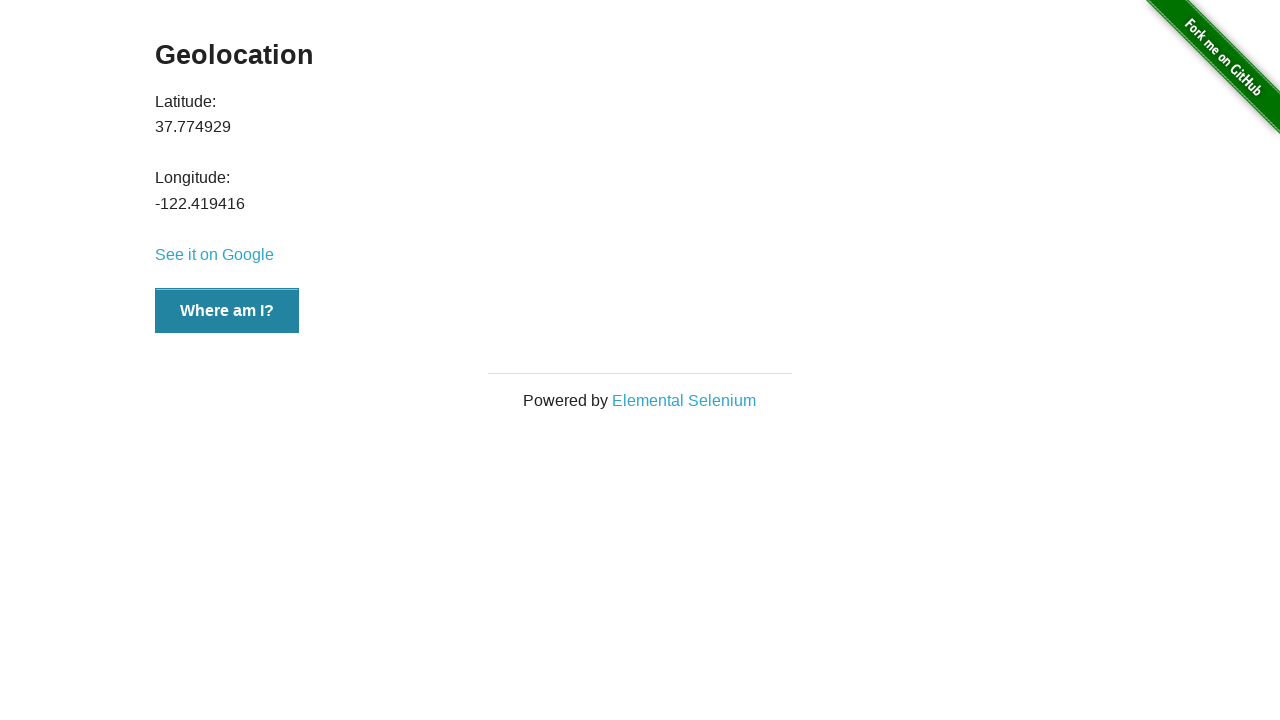

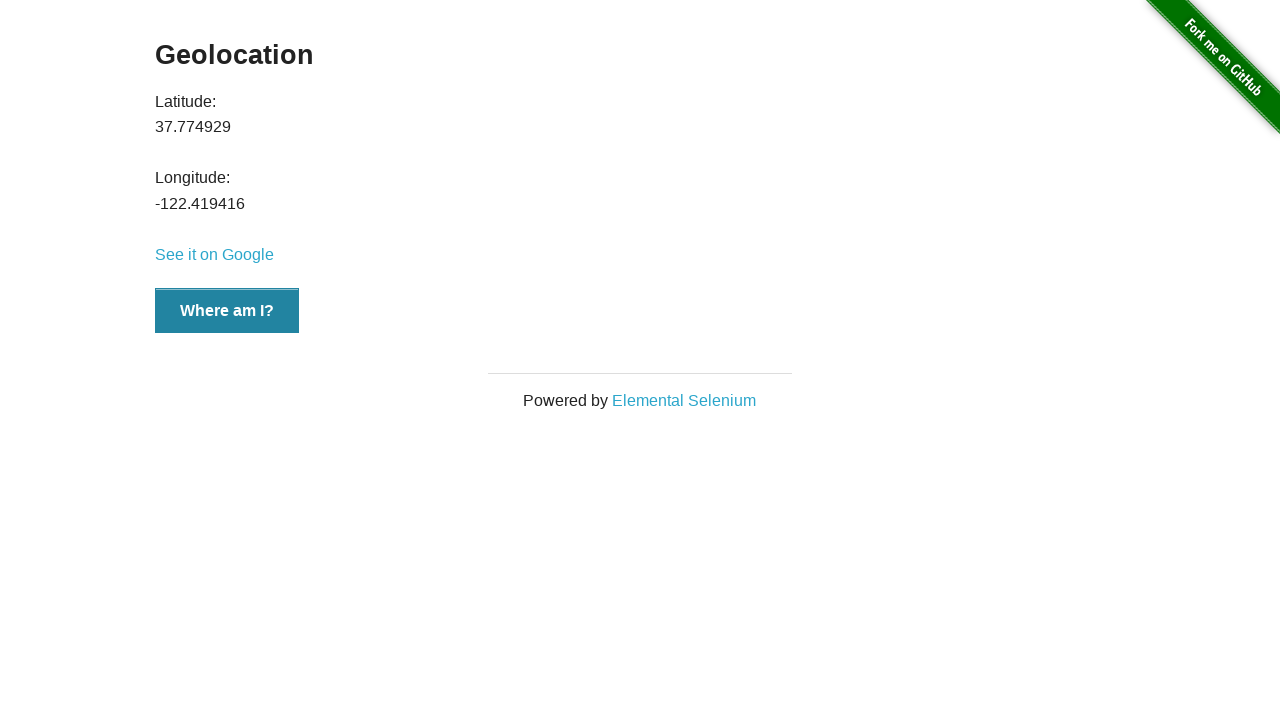